Tests infinite scroll functionality by clicking the infinite scroll link and scrolling down the page

Starting URL: http://the-internet.herokuapp.com/

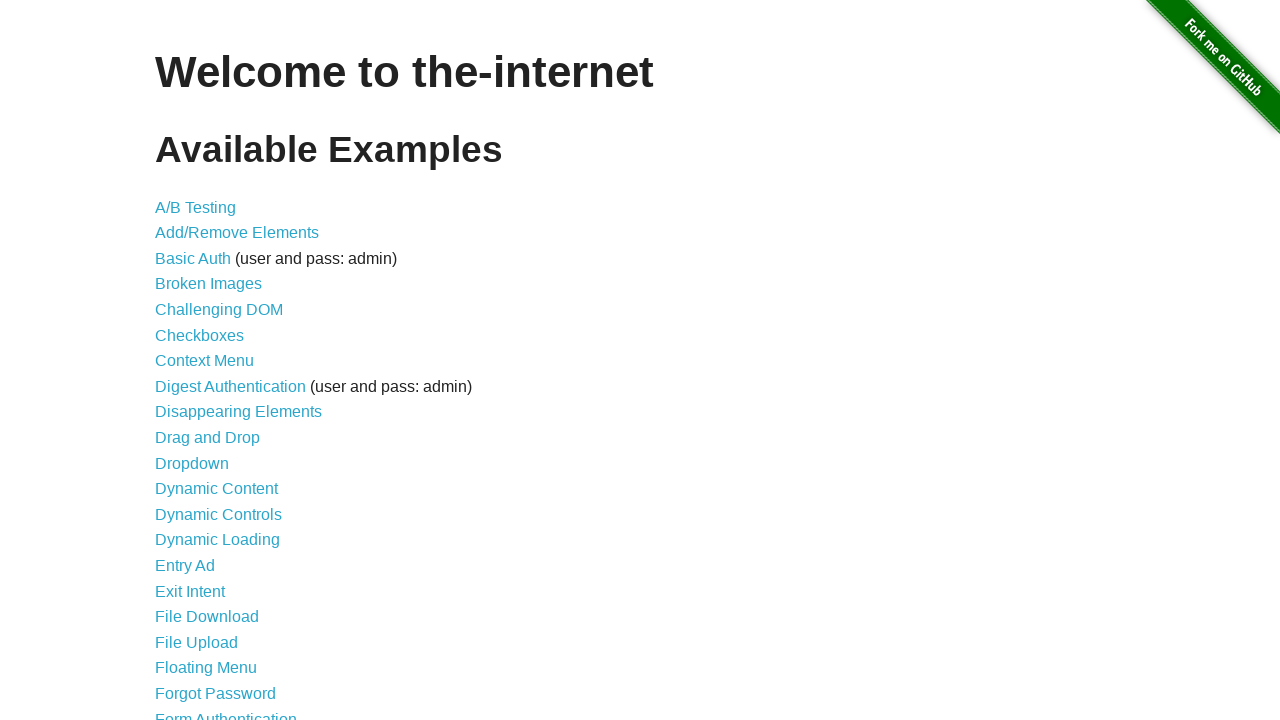

Clicked on the Infinite Scroll link at (201, 360) on text=Infinite Scroll
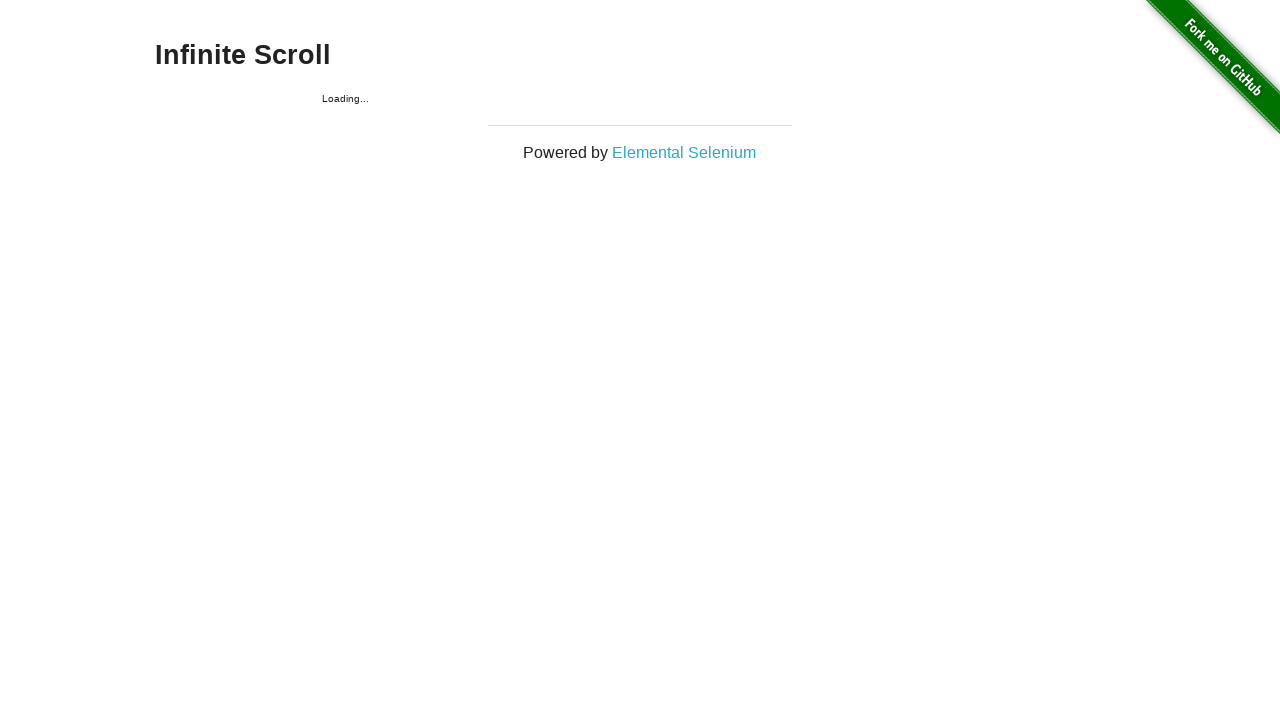

Infinite scroll page loaded (networkidle state reached)
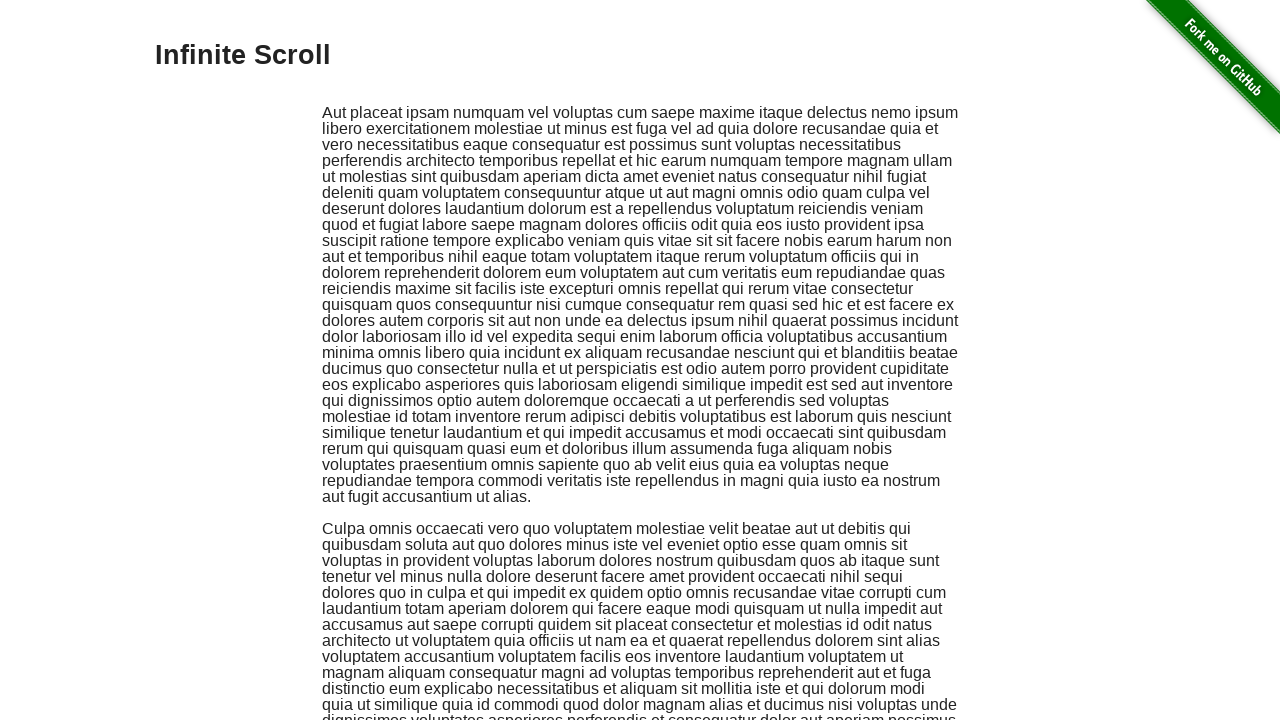

Scrolled to the bottom of the page
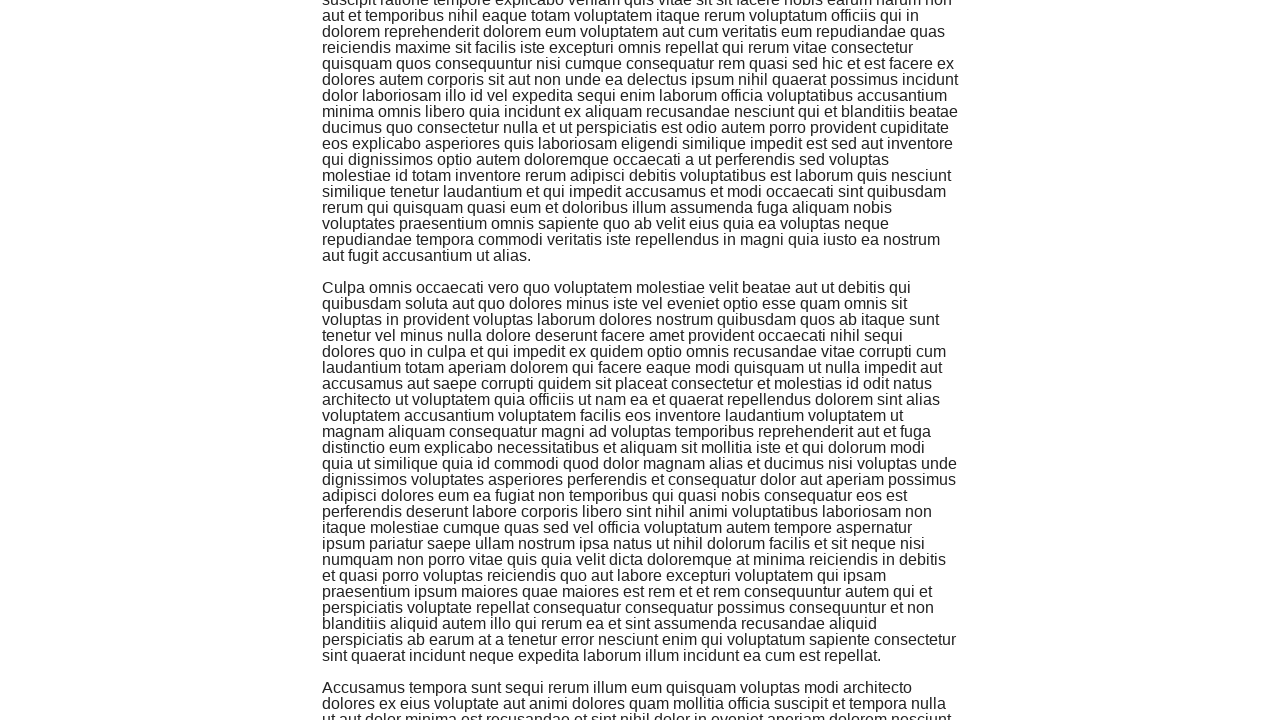

Waited 2 seconds for new content to load
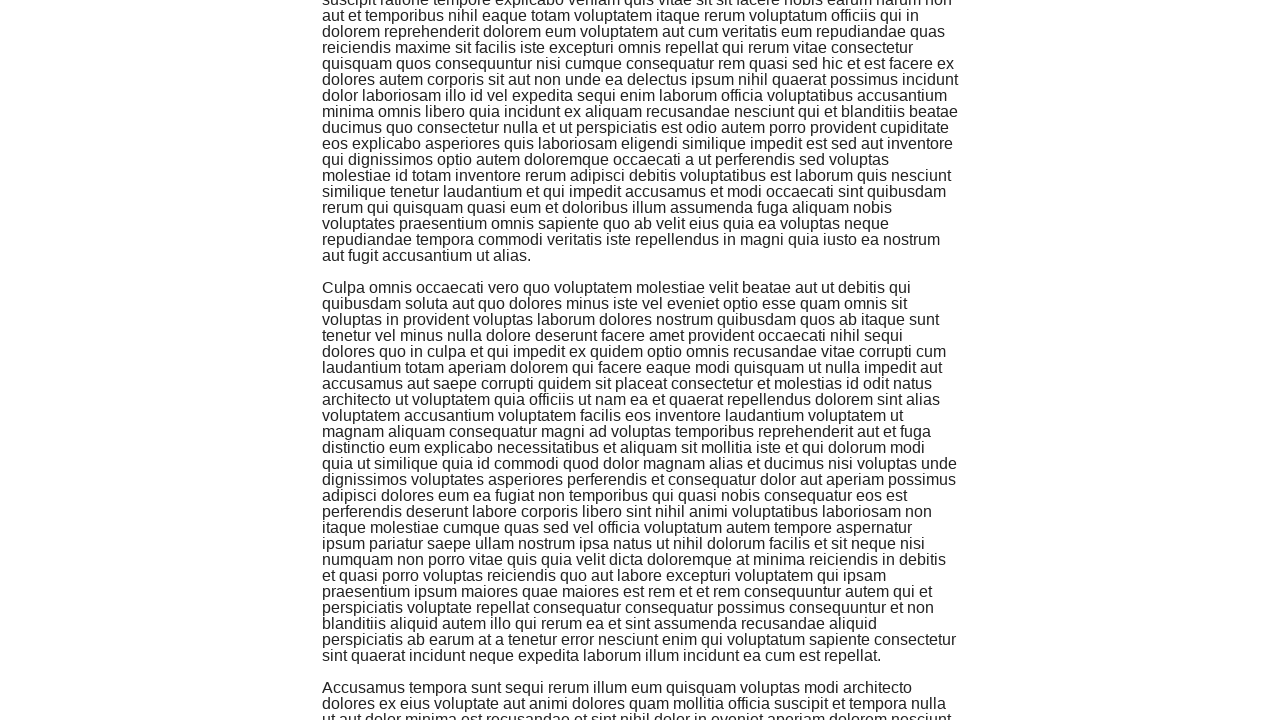

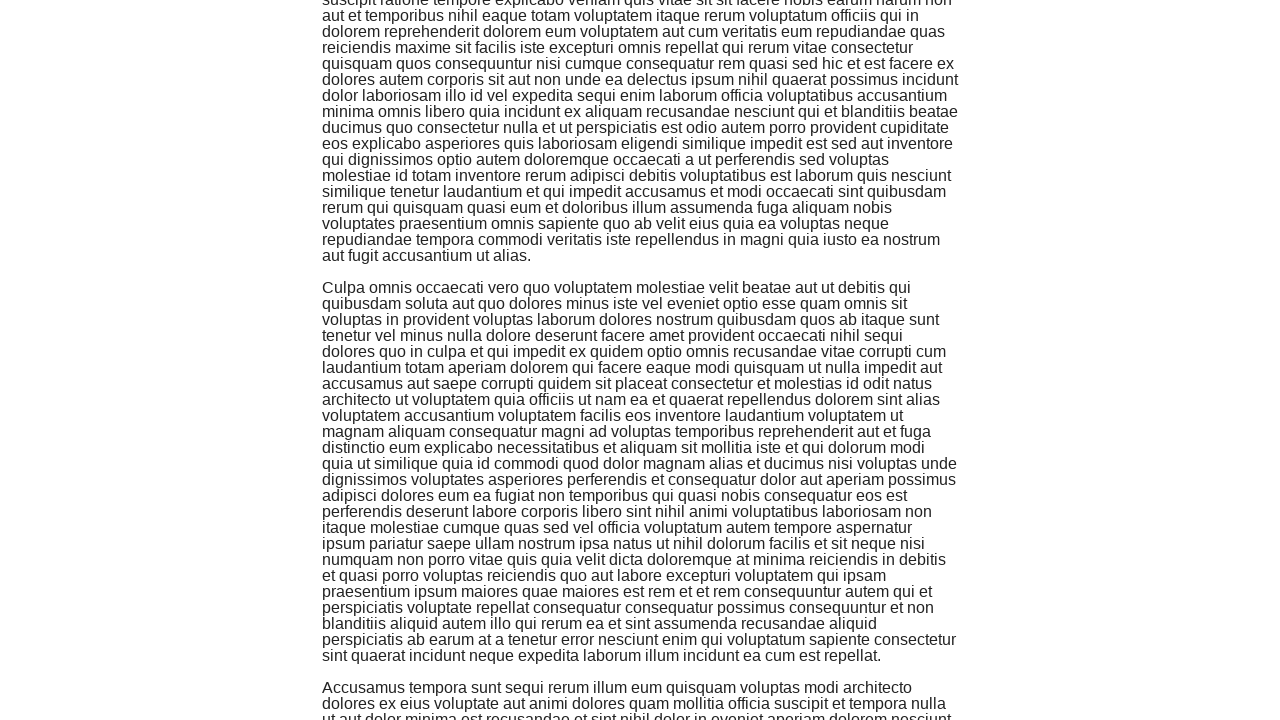